Tests radio button interaction on a course automation page by clicking a Windows radio button and pressing the down arrow key

Starting URL: https://cursoautomacao.netlify.app/

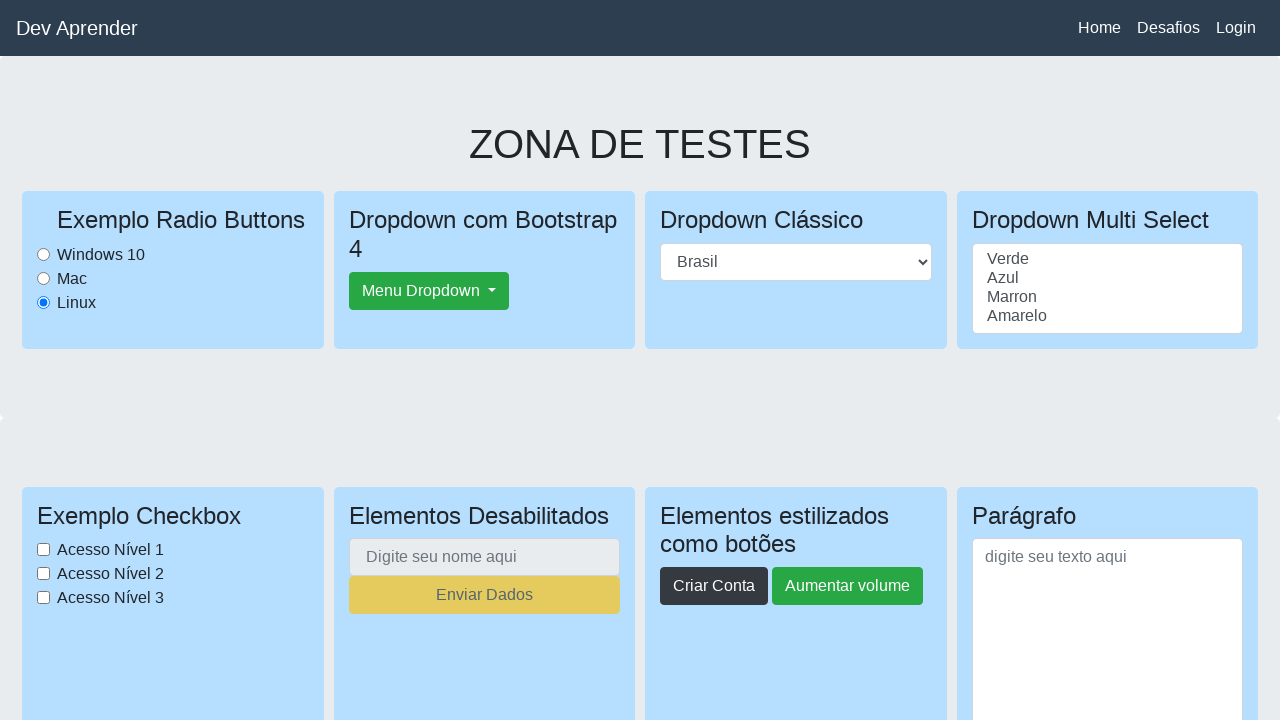

Clicked the Windows radio button at (44, 254) on #WindowsRadioButton
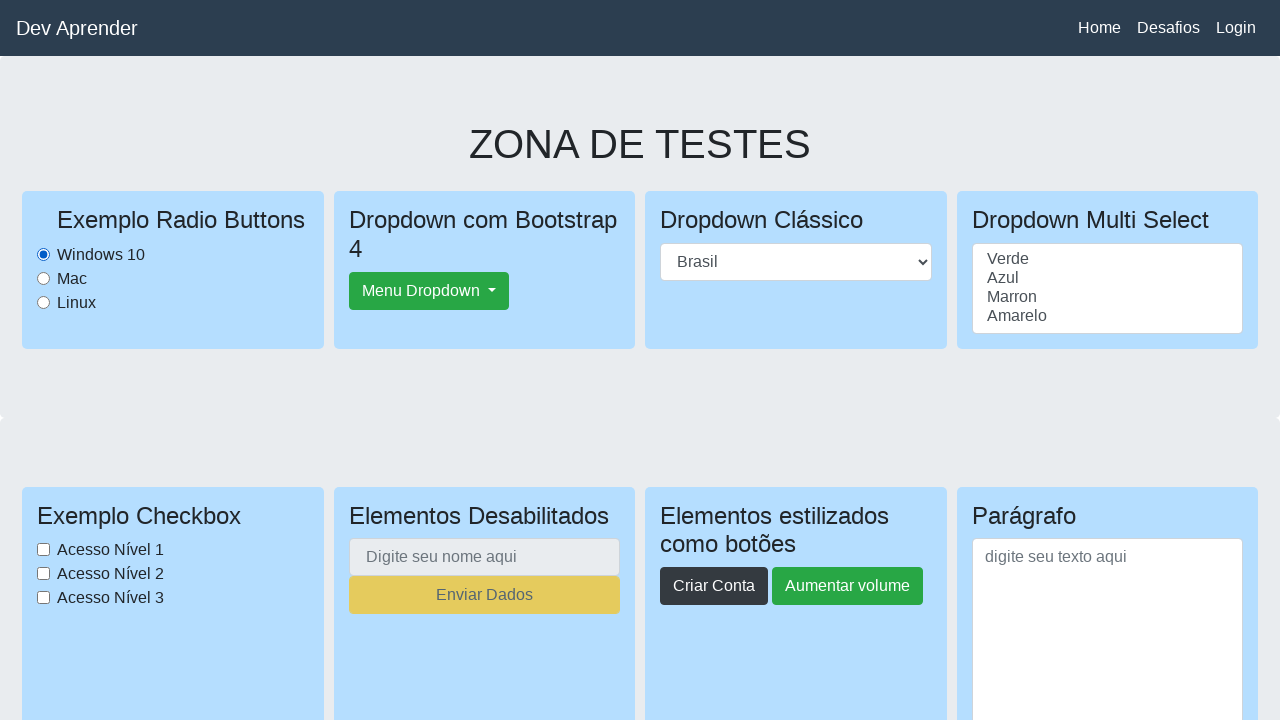

Pressed the down arrow key on the Windows radio button on #WindowsRadioButton
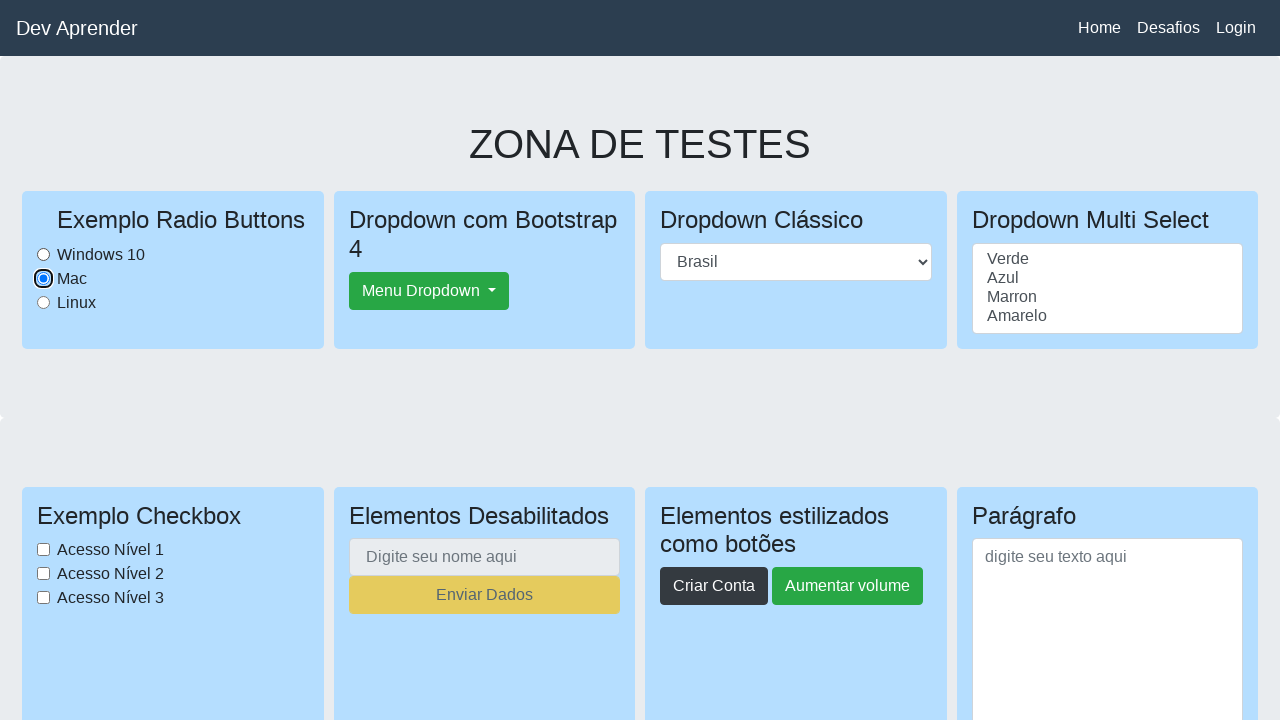

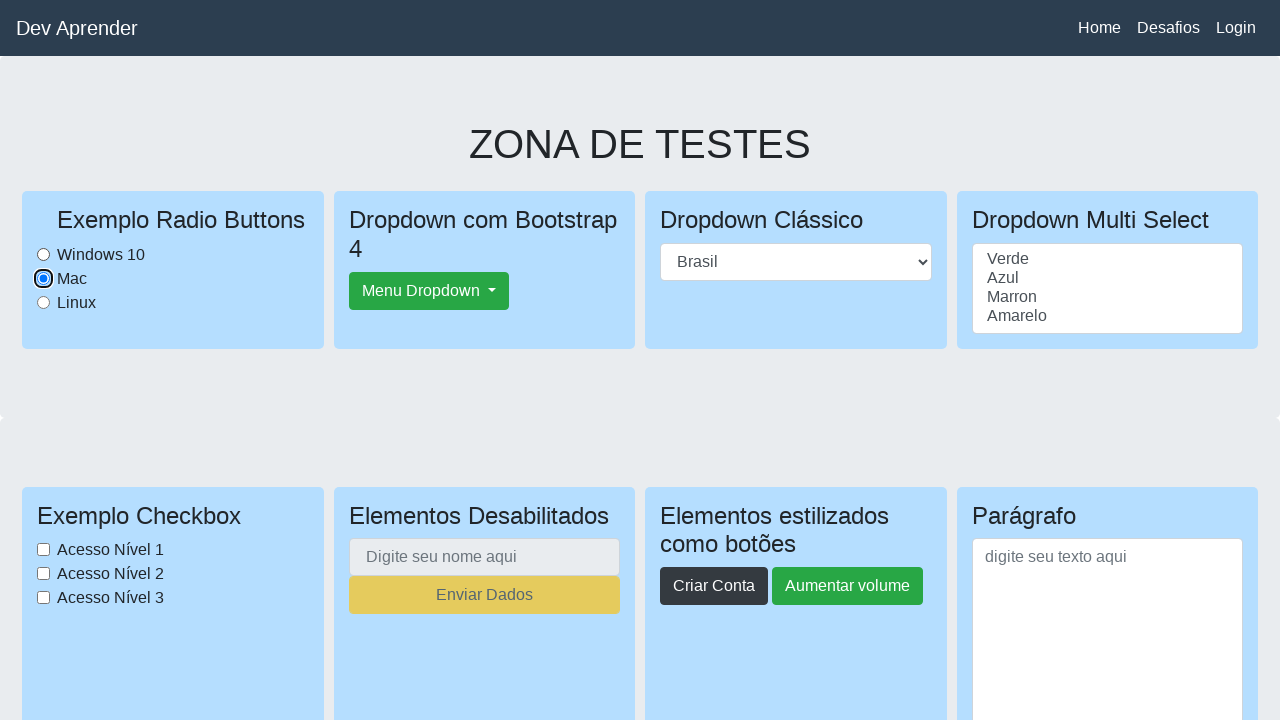